Tests the search functionality on Python.org by entering a search query and submitting the form

Starting URL: https://www.python.org

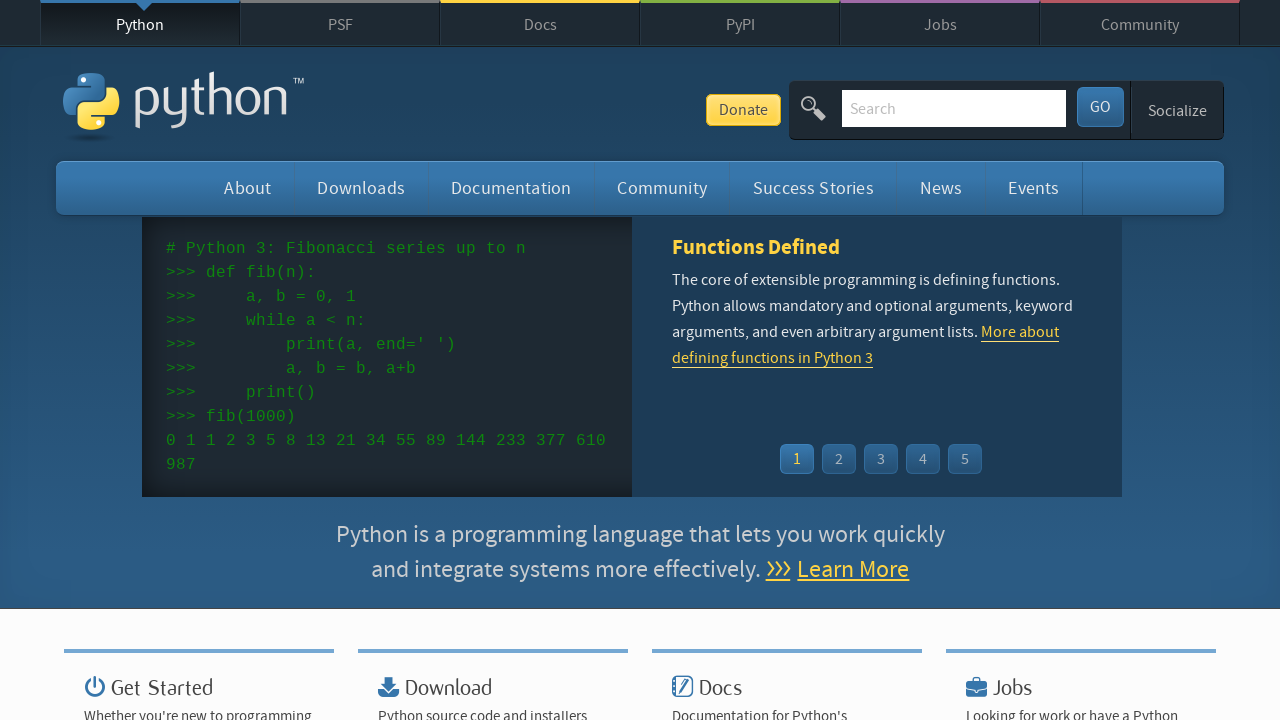

Filled search field with 'Python' query on #id-search-field
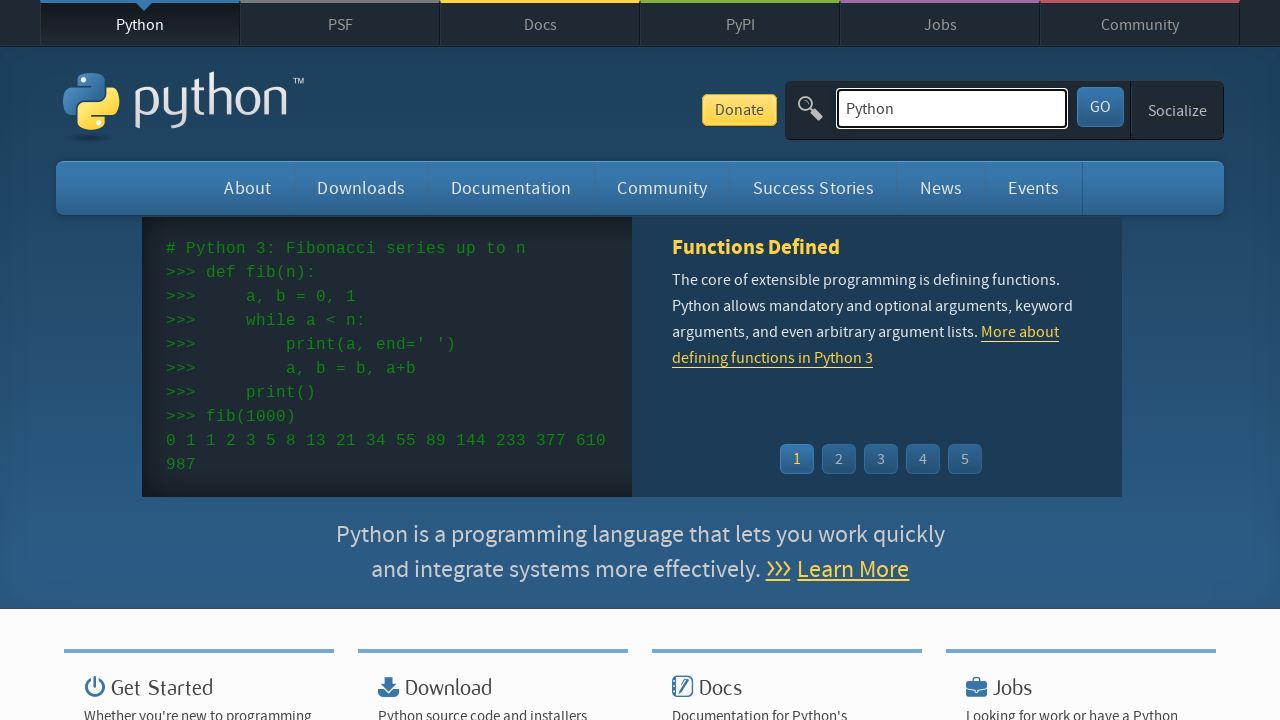

Pressed Enter to submit search form on #id-search-field
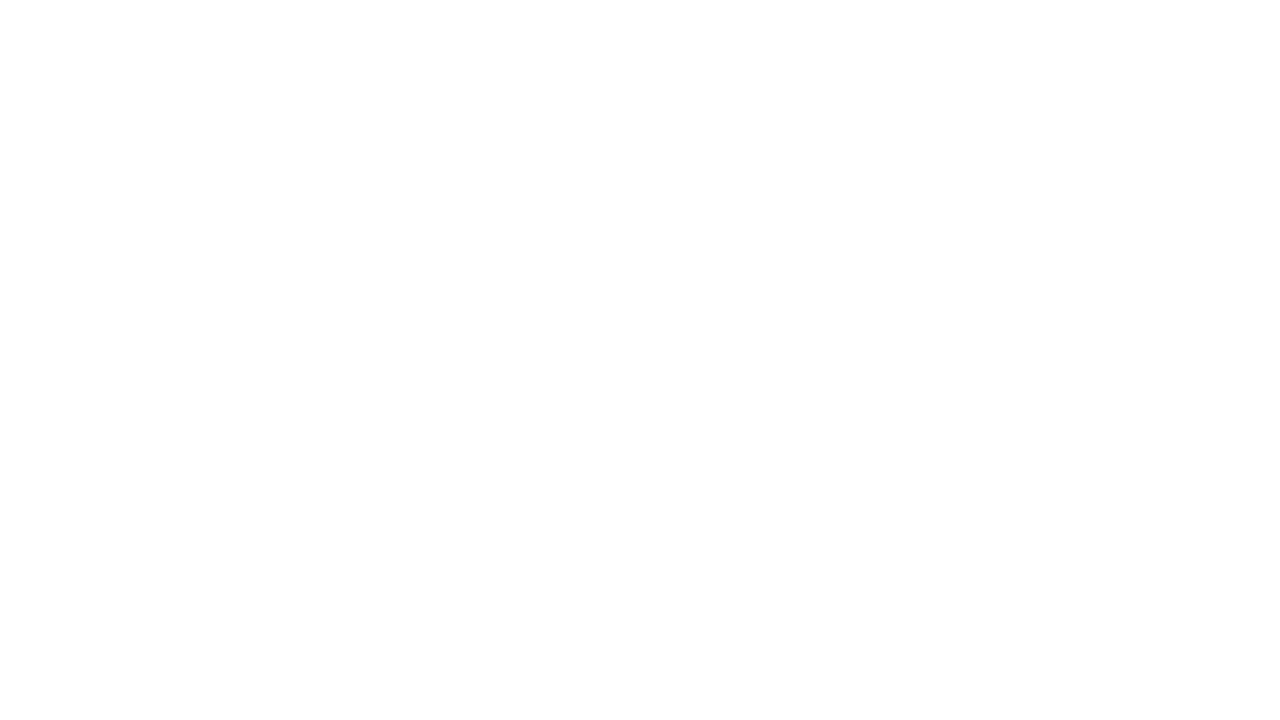

Search results page loaded successfully
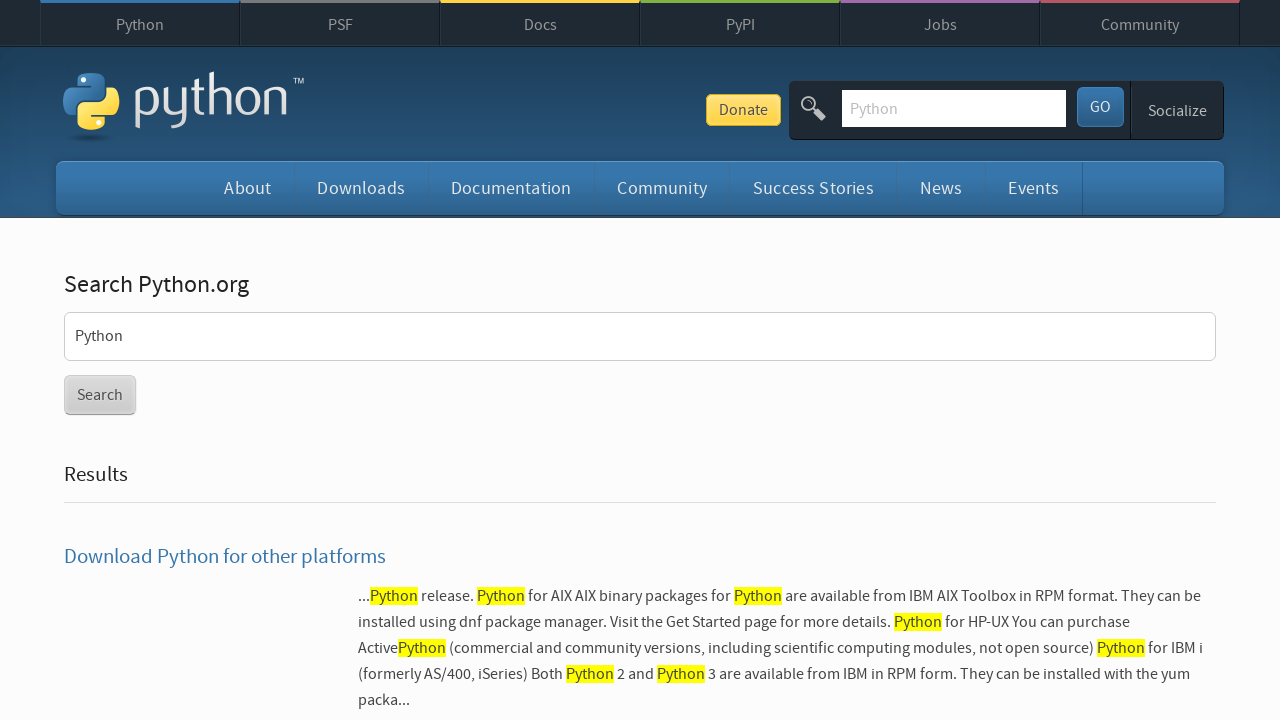

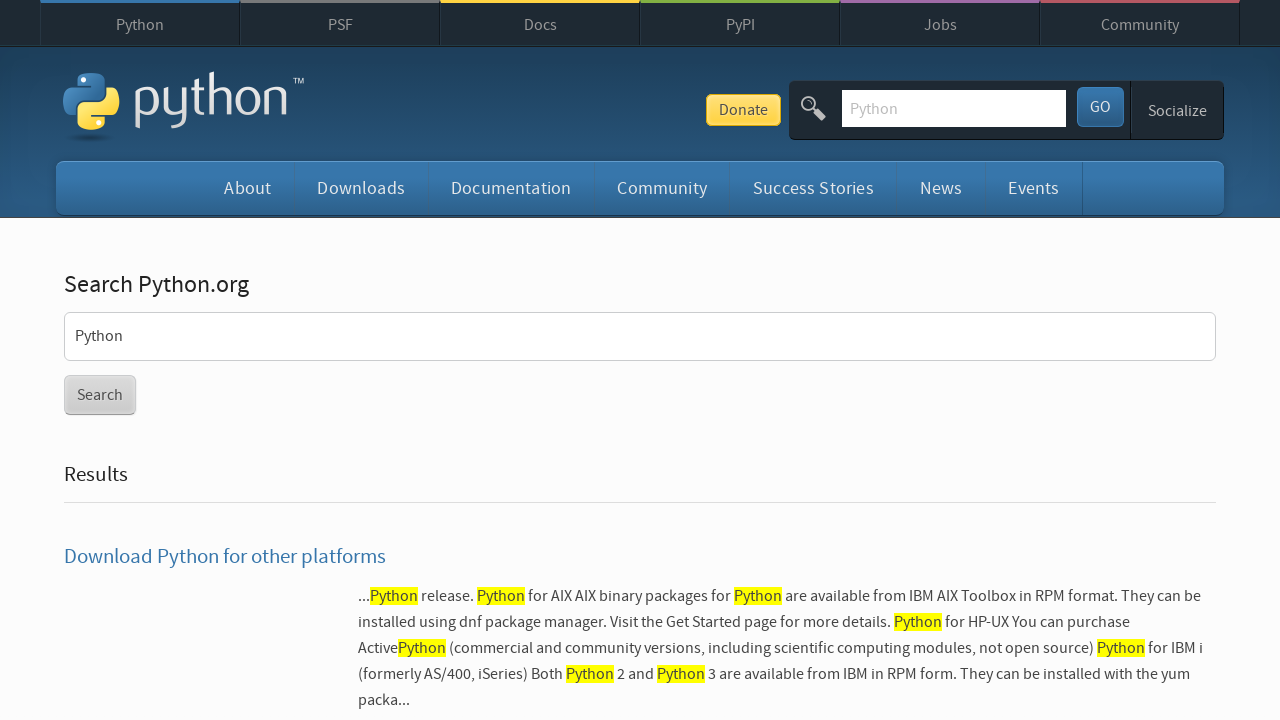